Tests radio button selection and visibility toggle functionality by selecting a specific radio button, verifying it's selected, then clicking a hide button and verifying the text box is no longer displayed

Starting URL: https://rahulshettyacademy.com/AutomationPractice/

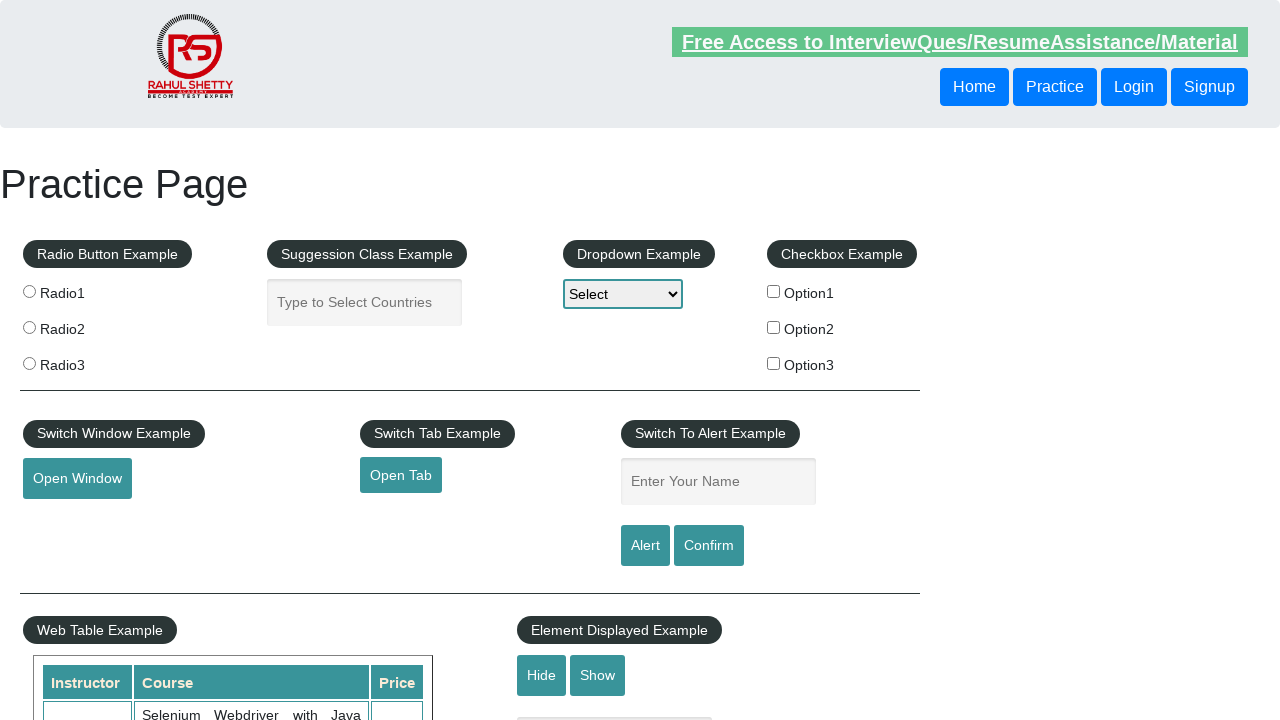

Clicked radio button with value 'radio2' at (29, 327) on .radioButton >> nth=1
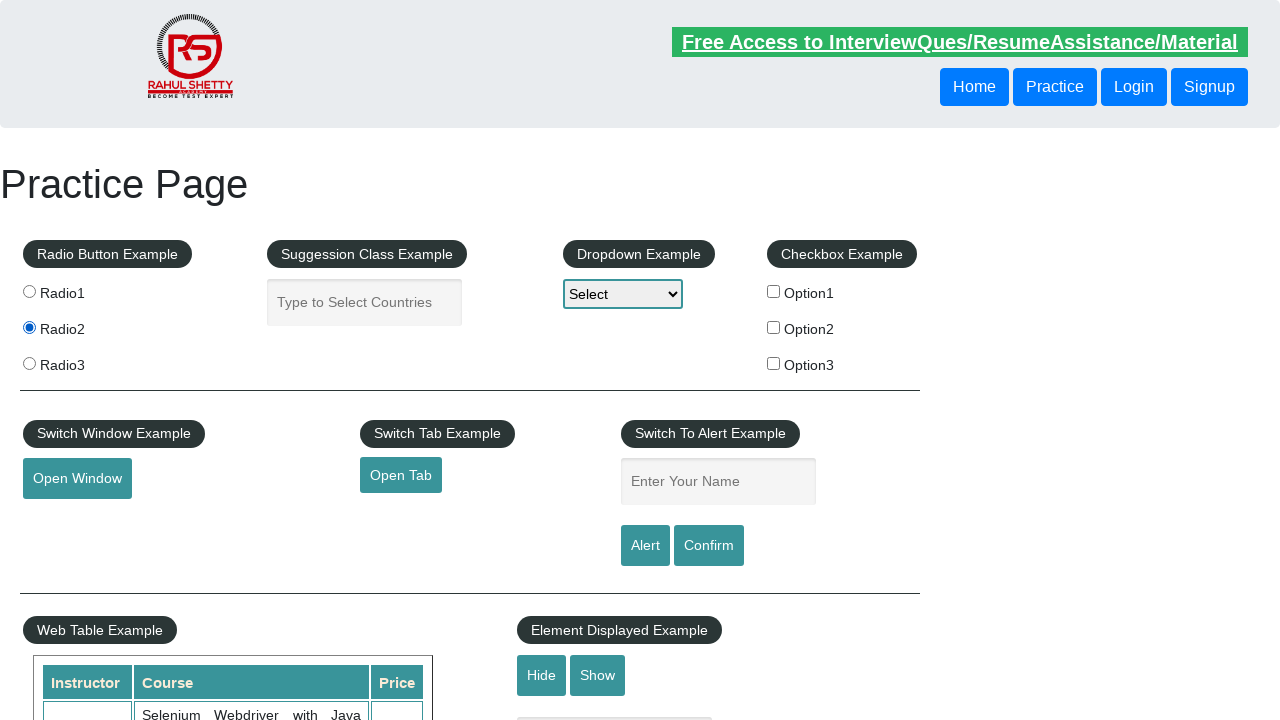

Verified radio button 'radio2' is checked
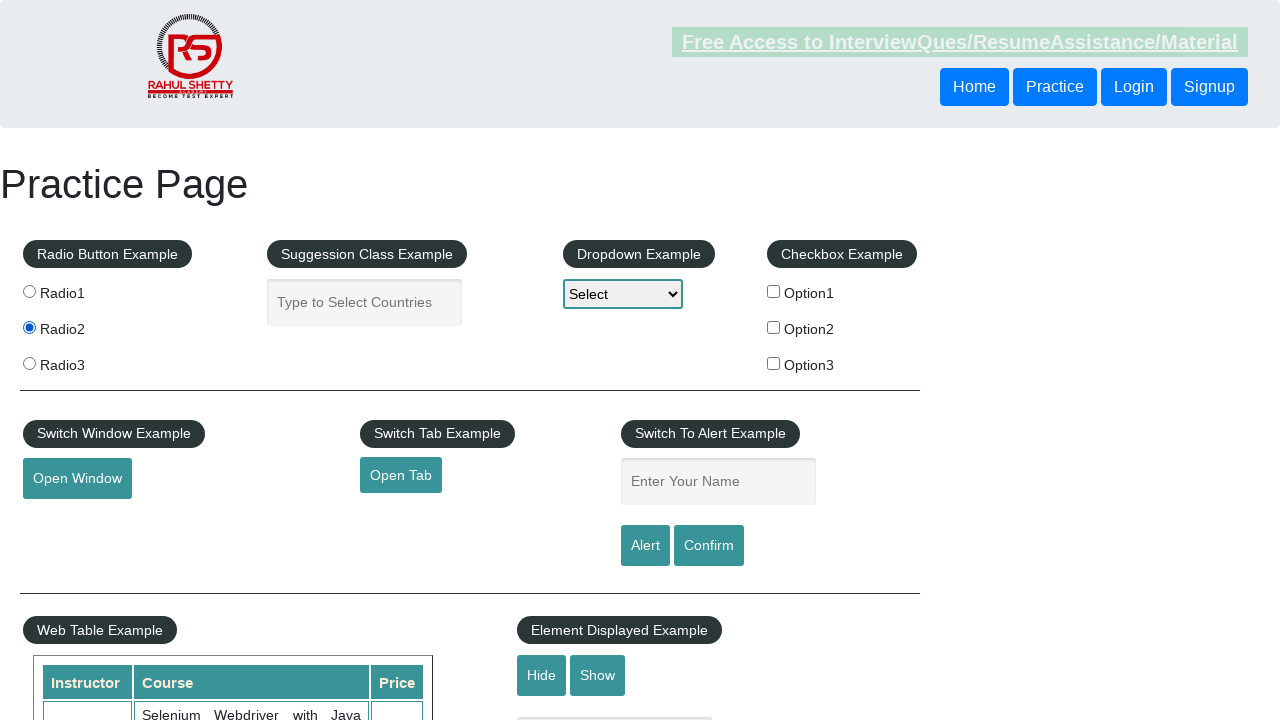

Scrolled down the page to position (200, 200)
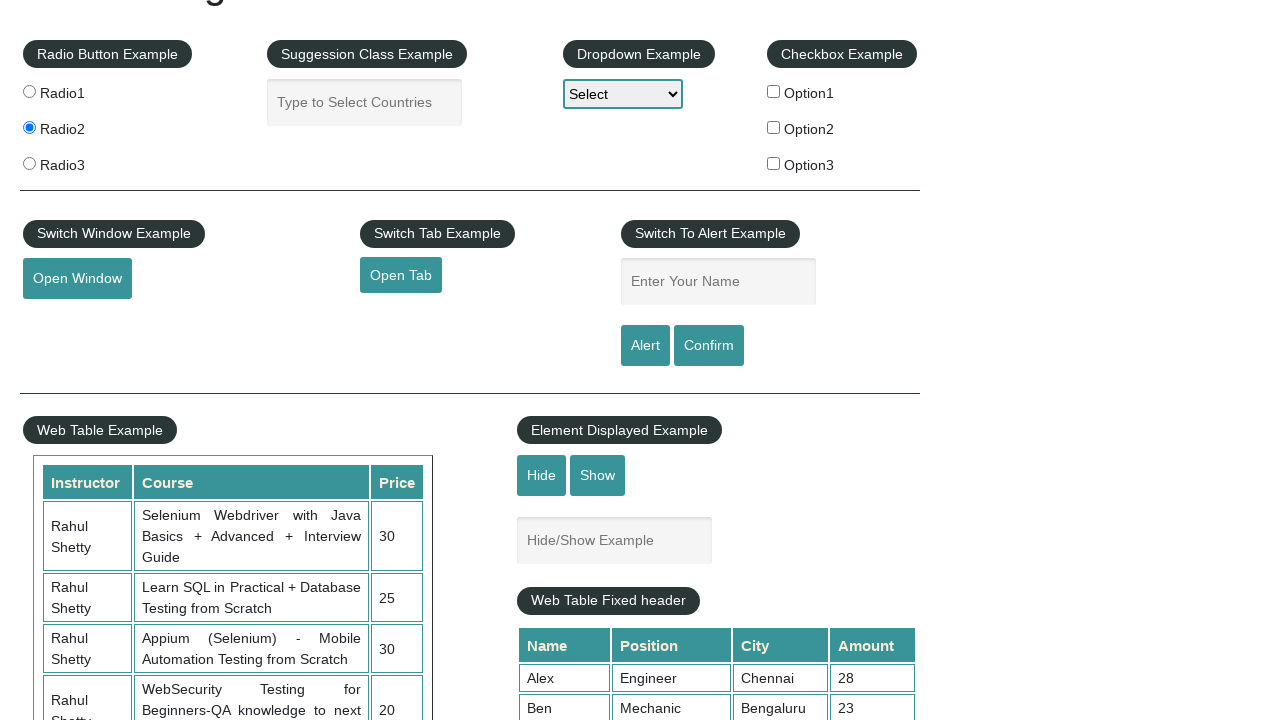

Verified text box with id 'displayed-text' is visible
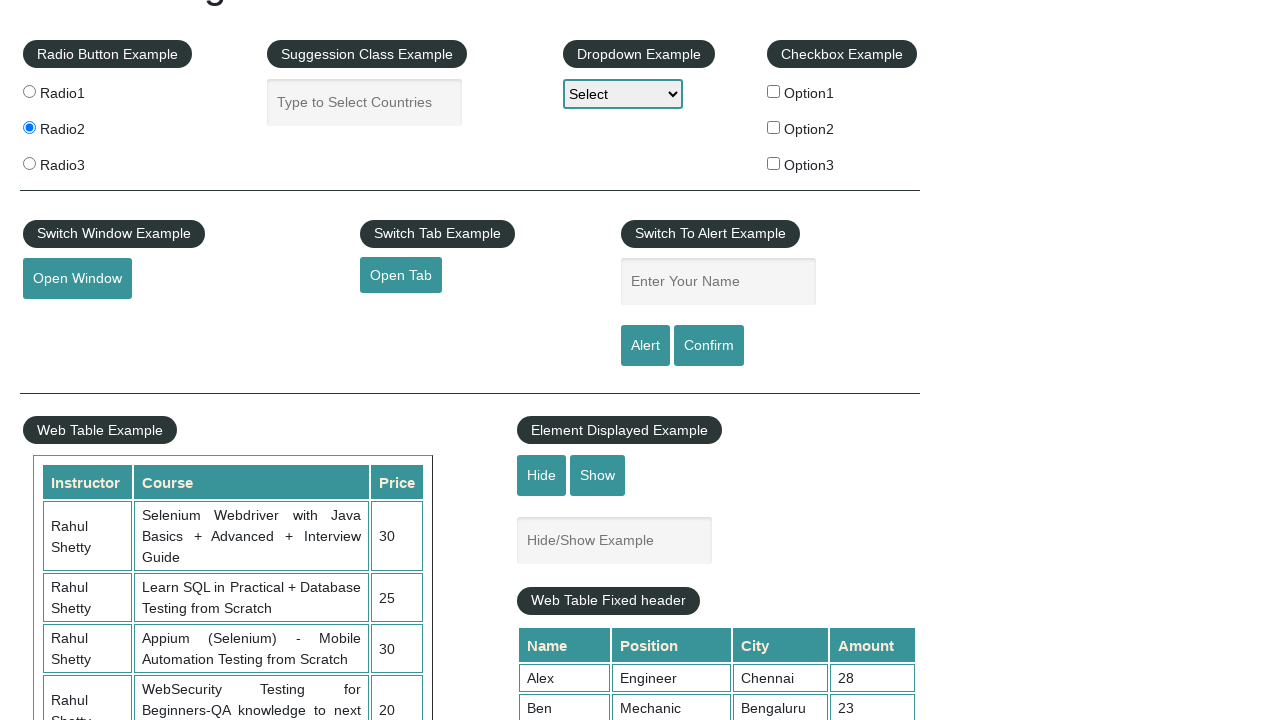

Clicked hide button to hide the text box at (542, 475) on #hide-textbox
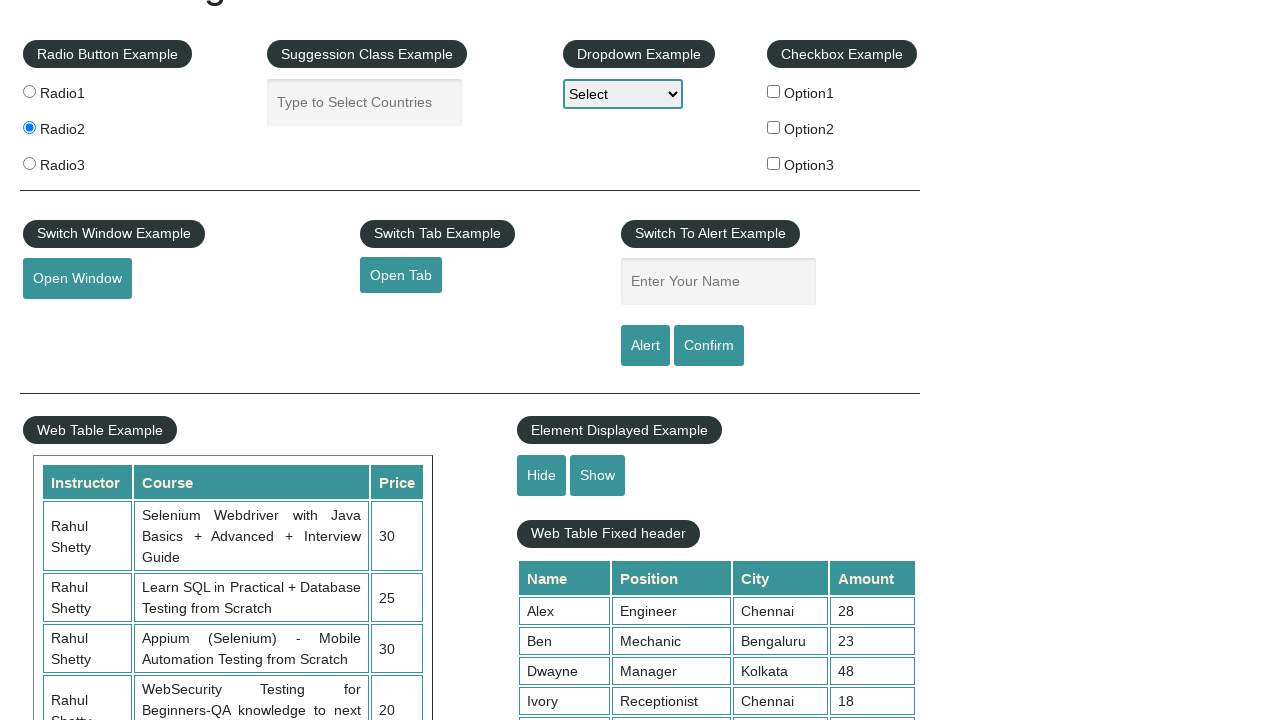

Waited for text box with id 'displayed-text' to be hidden
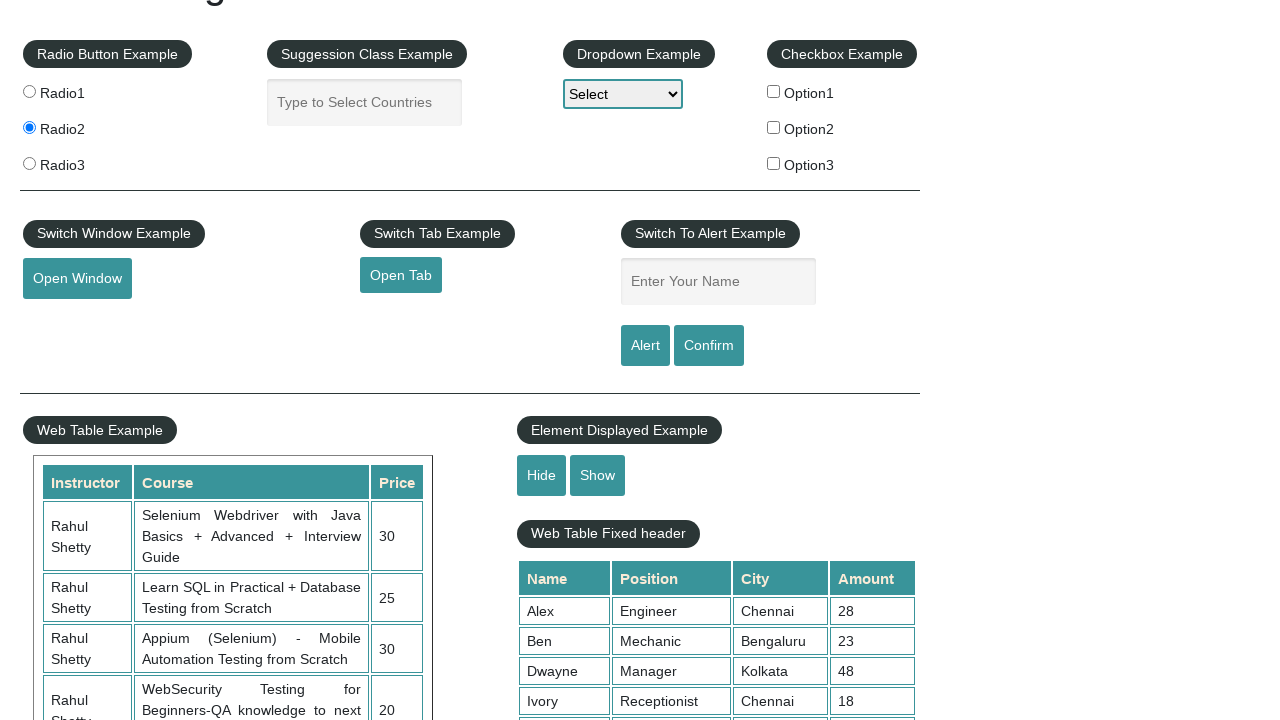

Verified text box with id 'displayed-text' is no longer visible
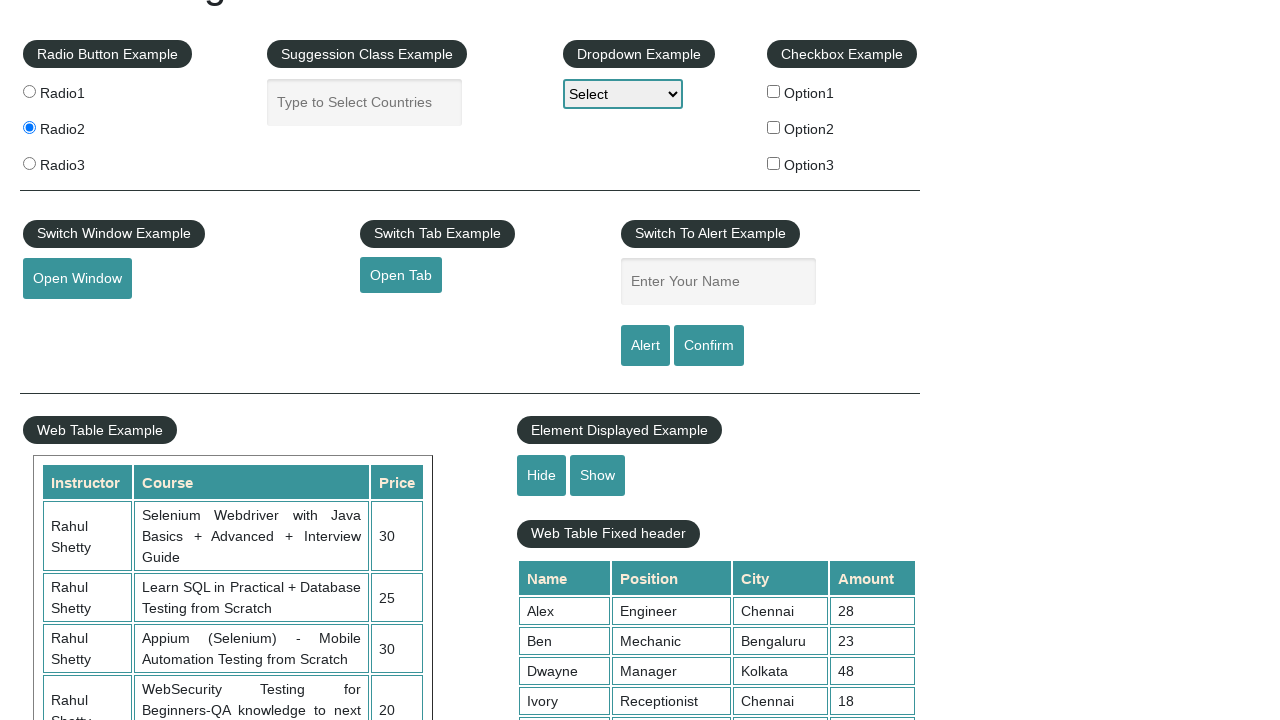

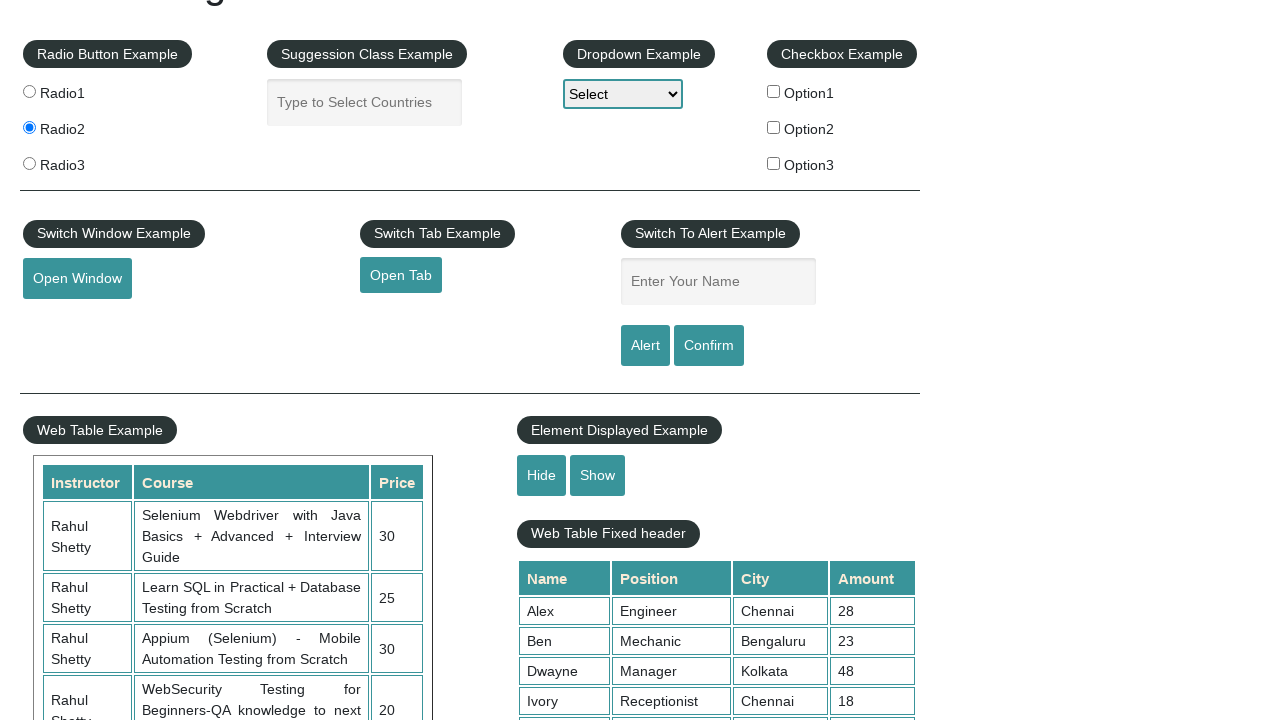